Tests the ParaBank registration form by filling out all required fields including personal information, address, and account credentials, then submitting the form

Starting URL: https://parabank.parasoft.com/parabank/register.htm

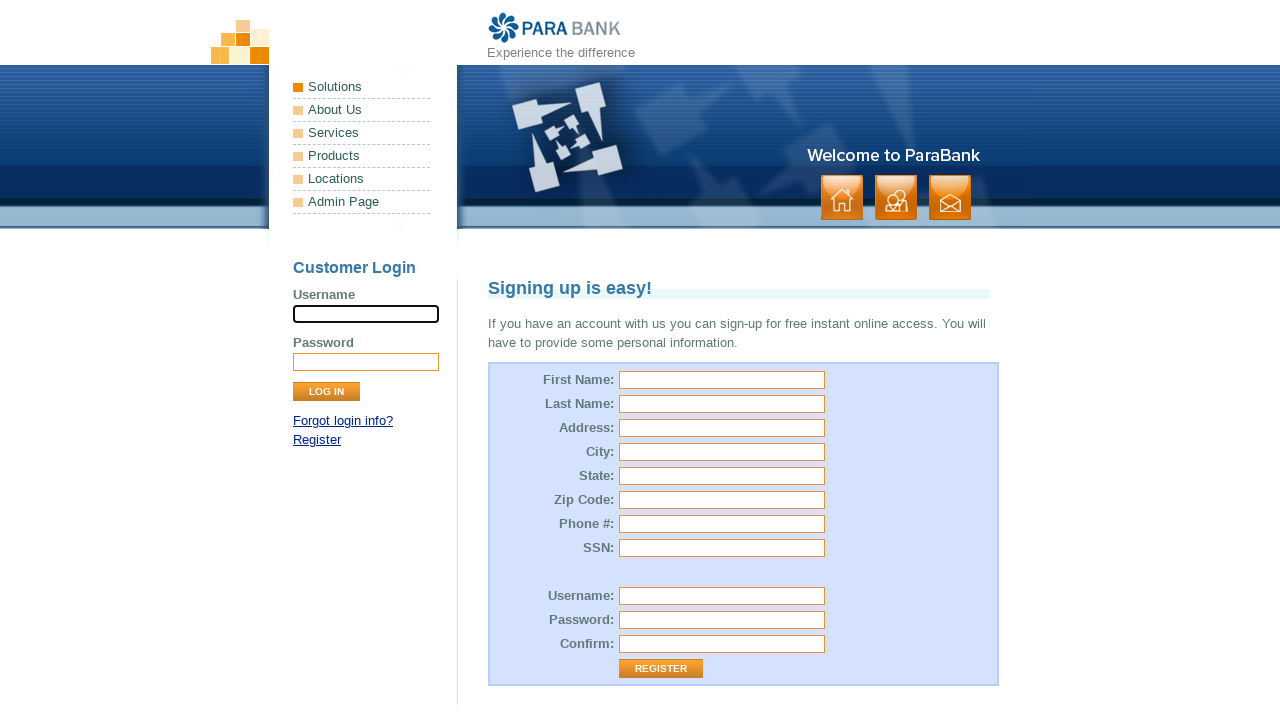

Filled first name field with 'Daniel' on #customer\.firstName
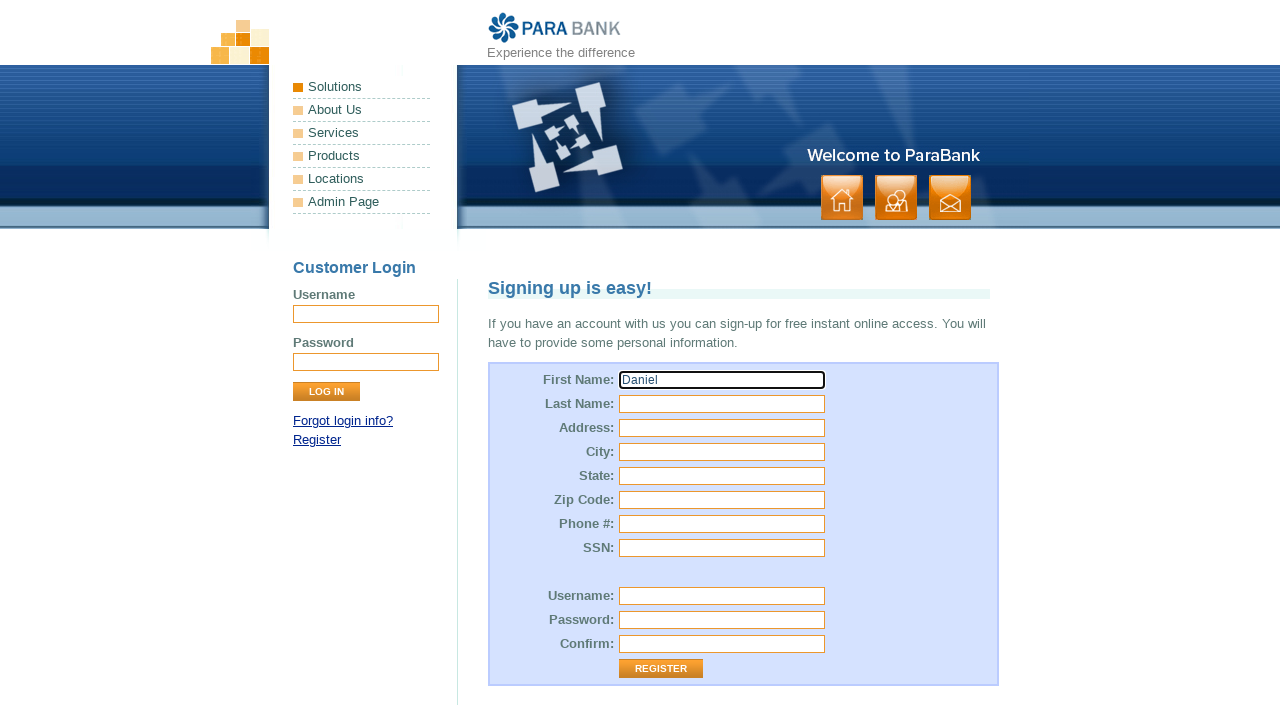

Filled last name field with 'Toretto' on #customer\.lastName
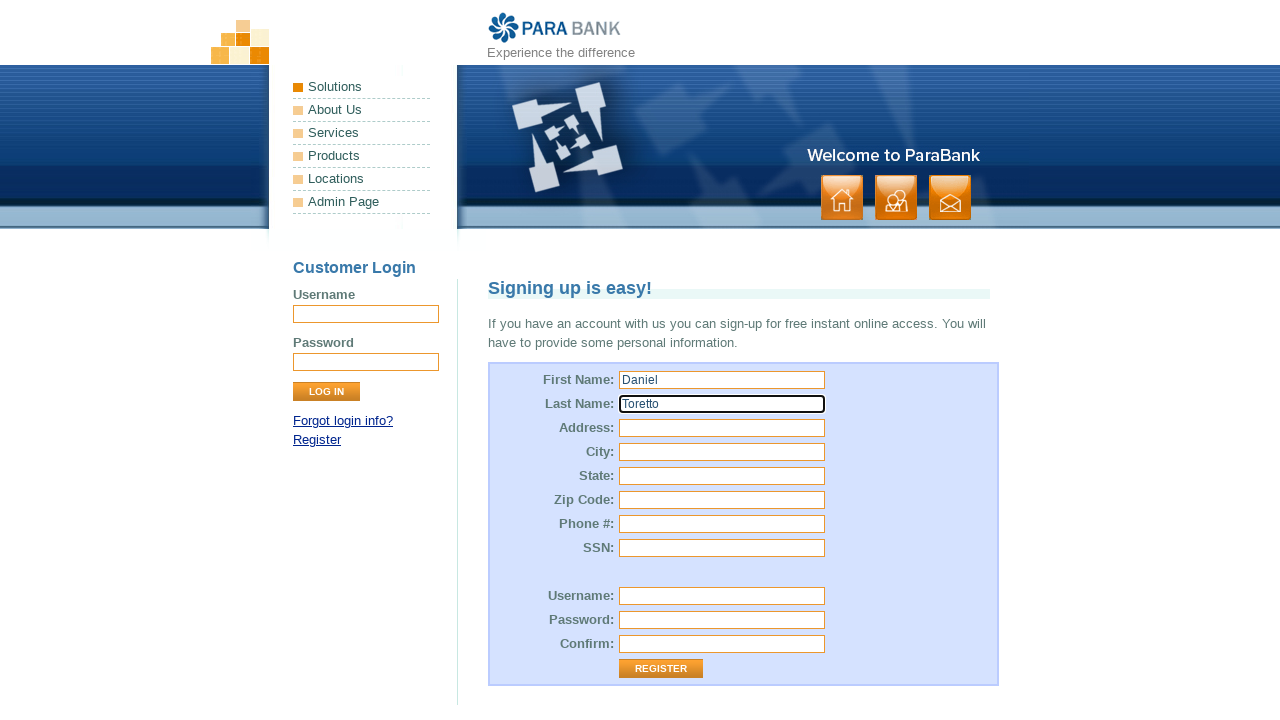

Filled street address with '1234 New York Ln' on #customer\.address\.street
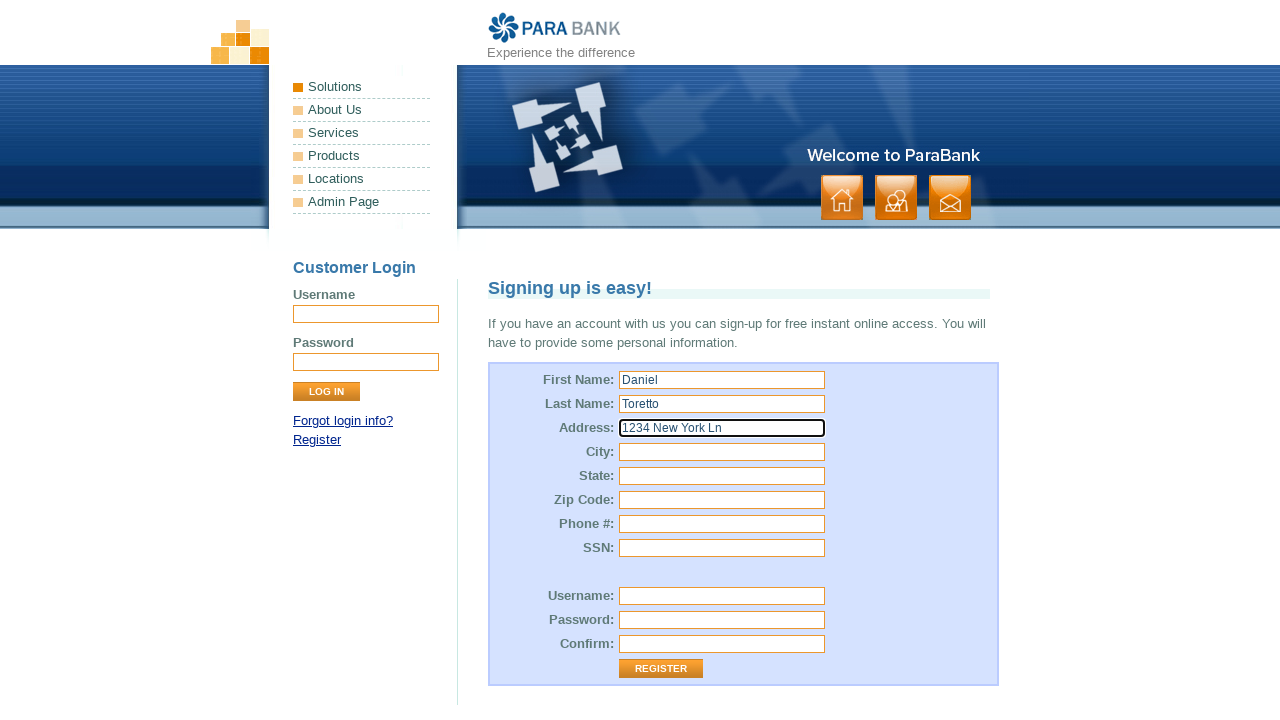

Filled city field with 'New York' on #customer\.address\.city
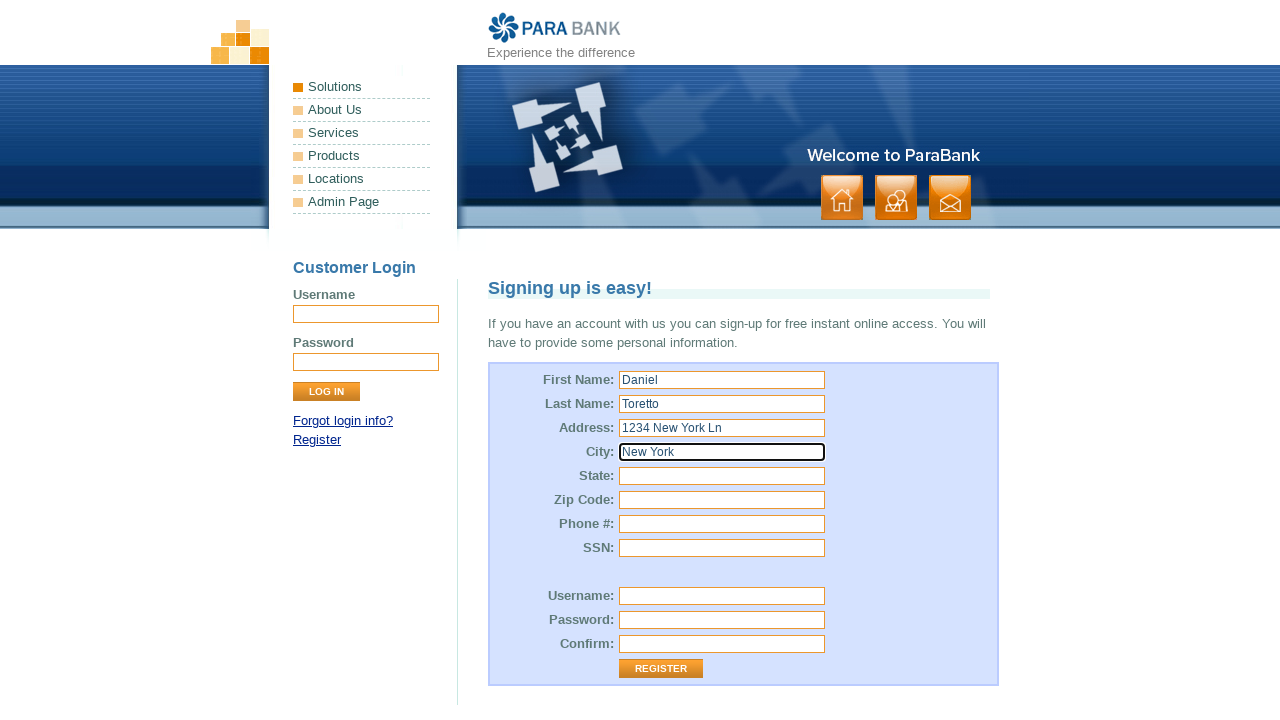

Filled phone number with '7035348567' on #customer\.phoneNumber
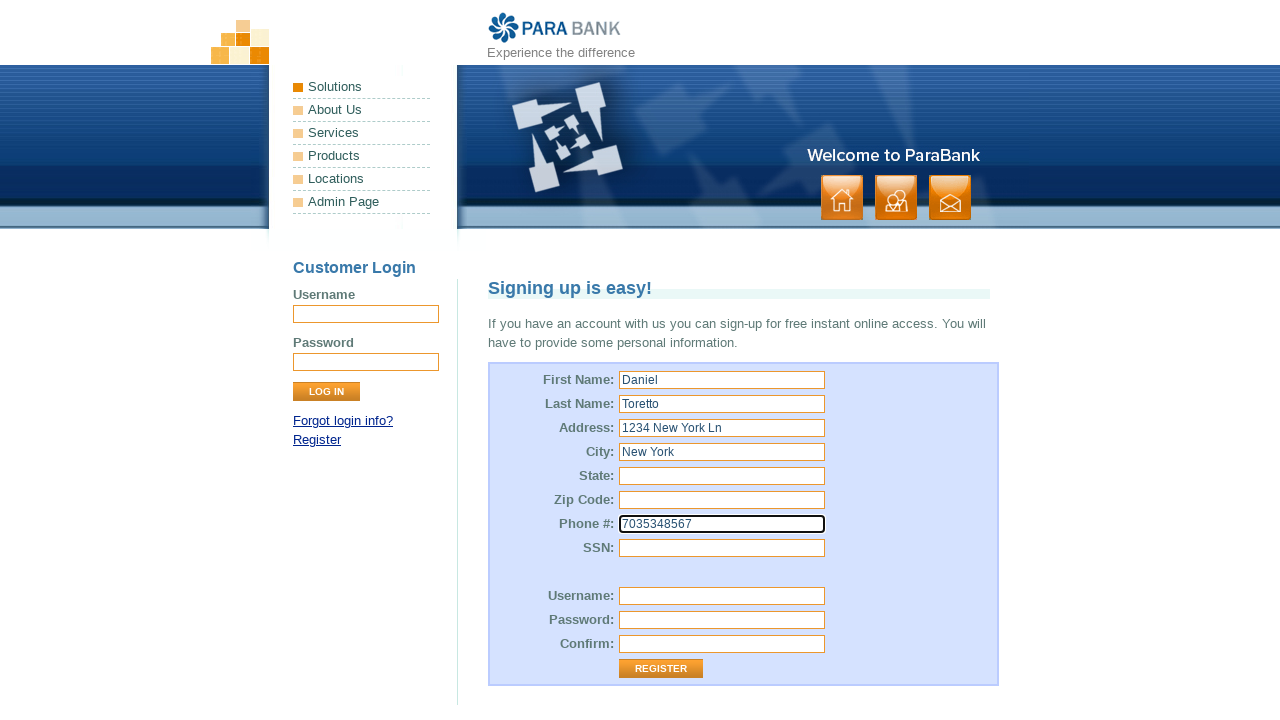

Filled SSN with '233-45-2345' on #customer\.ssn
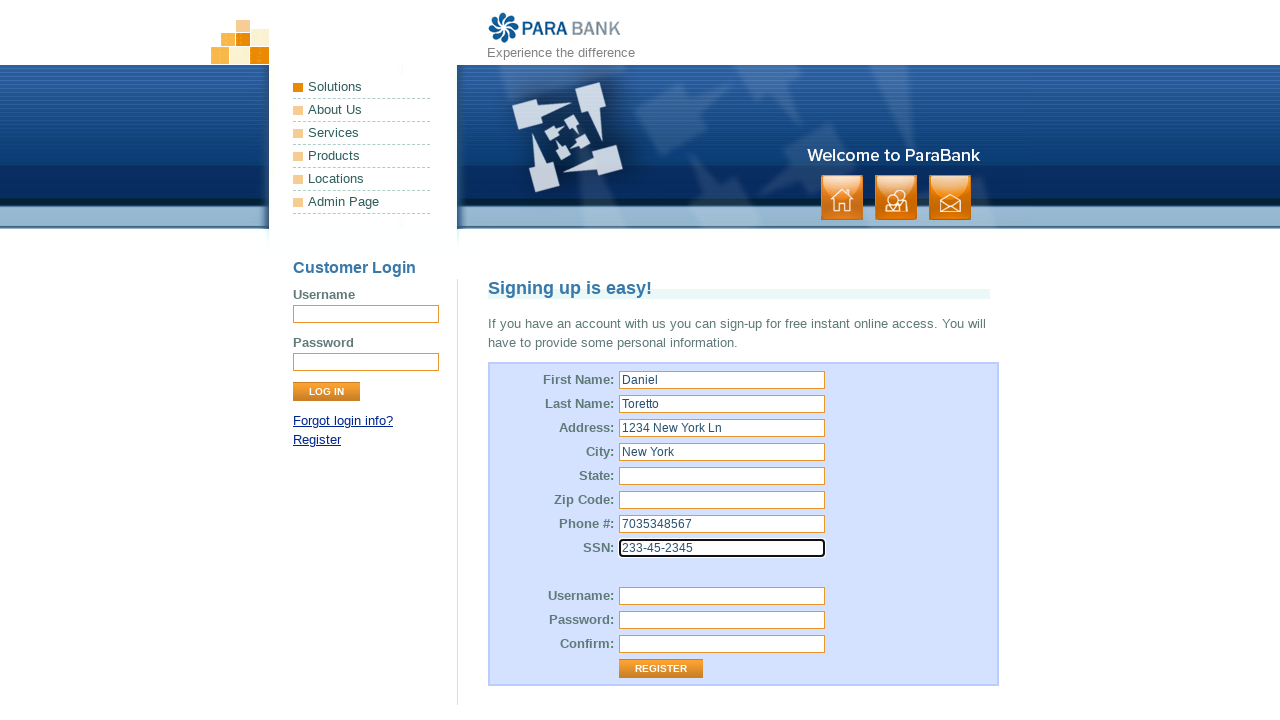

Filled username field with 'dannysorto1' on #customer\.username
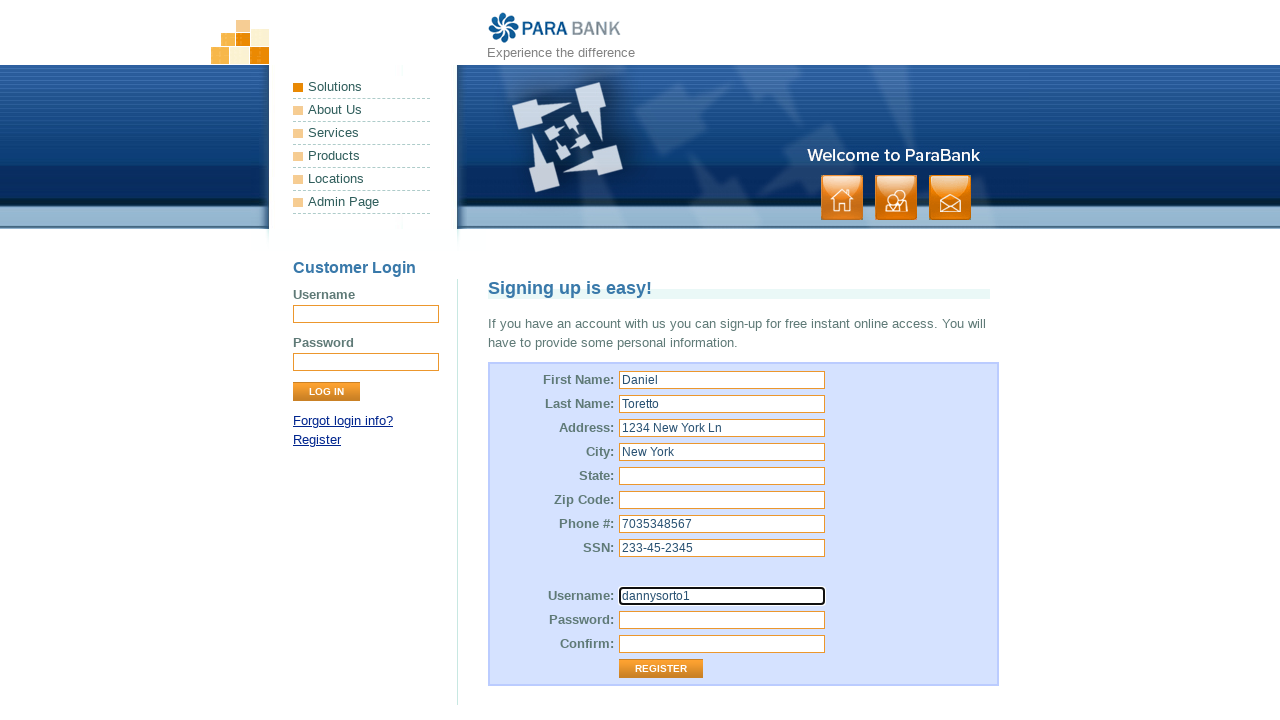

Filled password field with 'HelloYou' on #customer\.password
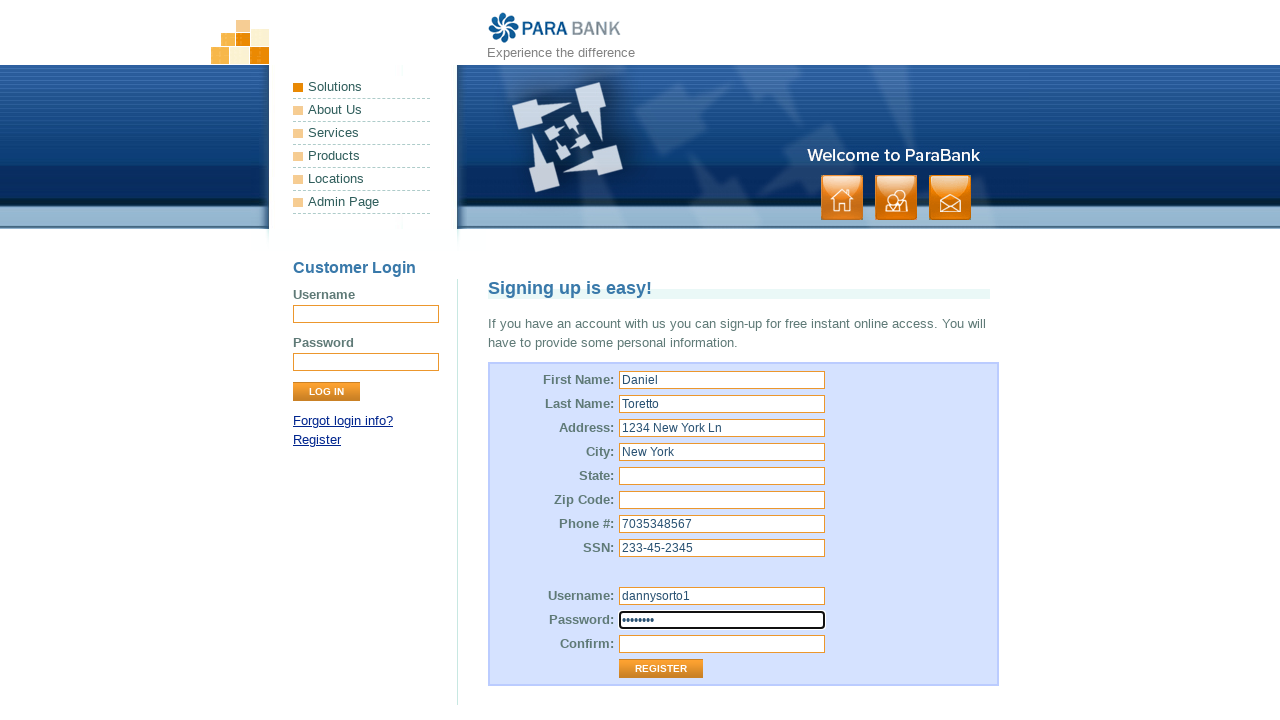

Confirmed password with 'HelloYou' on #repeatedPassword
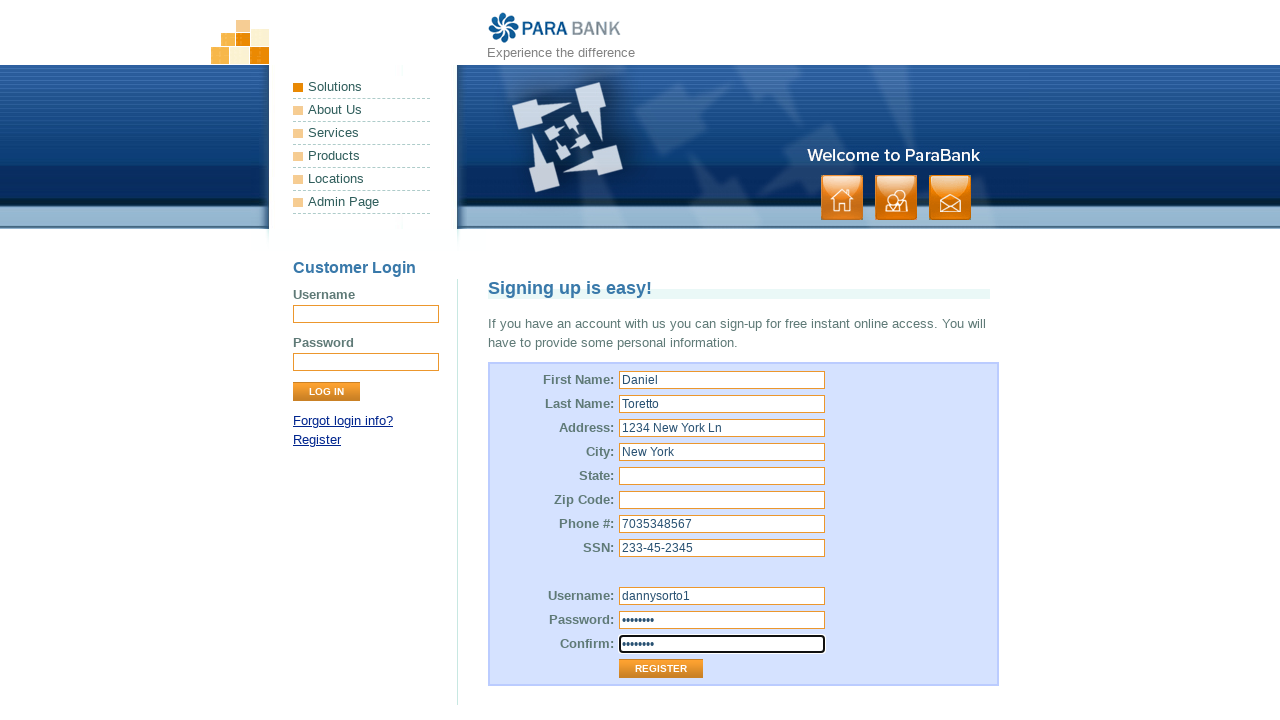

Clicked submit button to register account at (896, 198) on .button
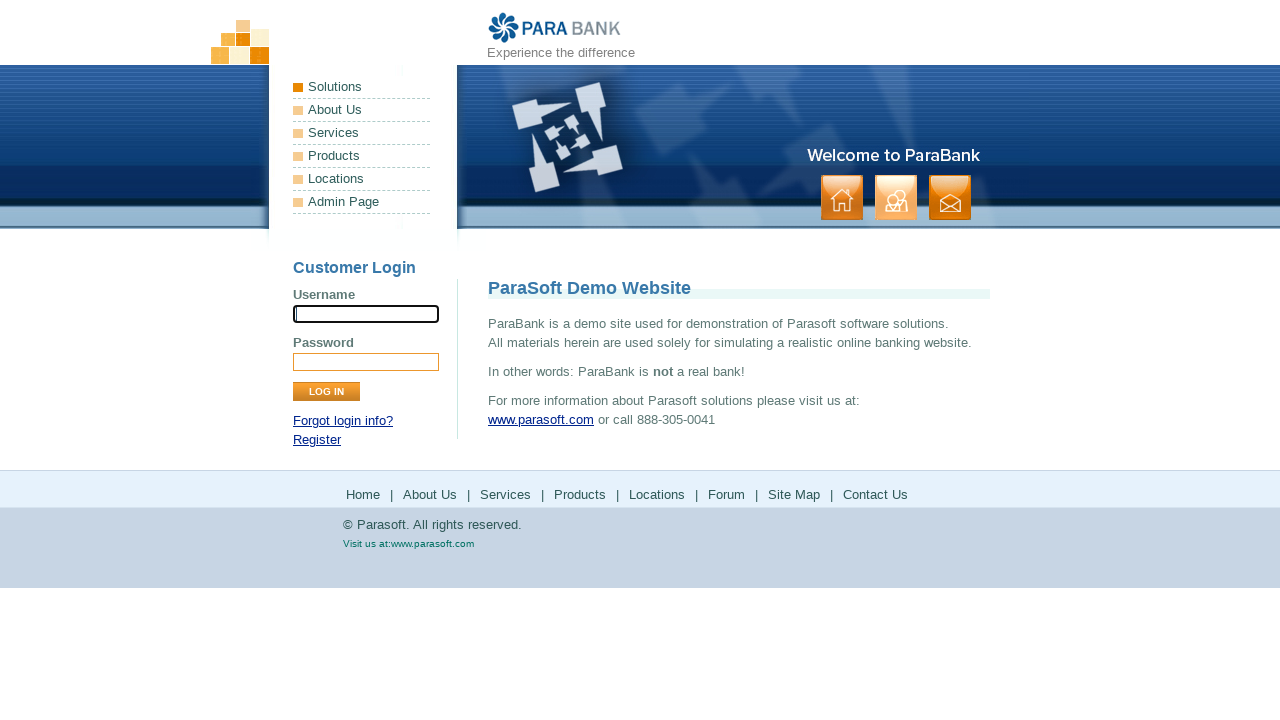

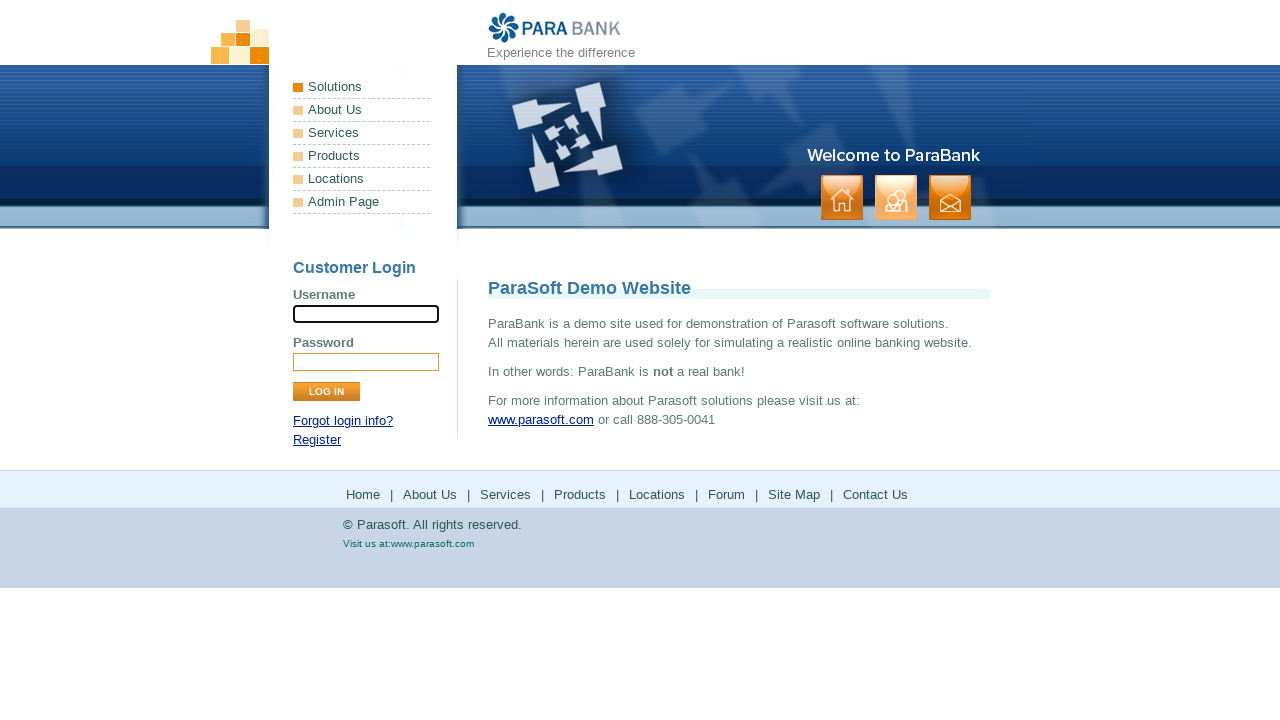